Tests page scrolling by scrolling to the bottom and then back to the top of the page

Starting URL: https://rahulshettyacademy.com/AutomationPractice/

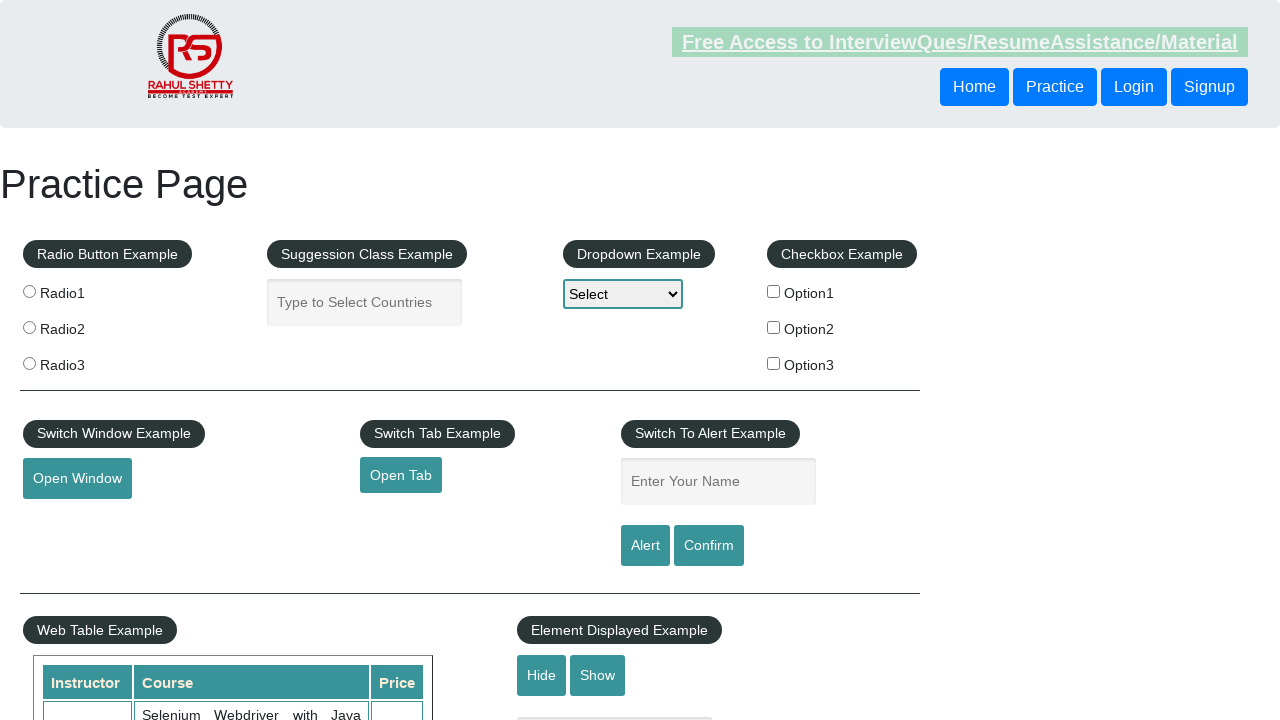

Scrolled to the bottom of the page
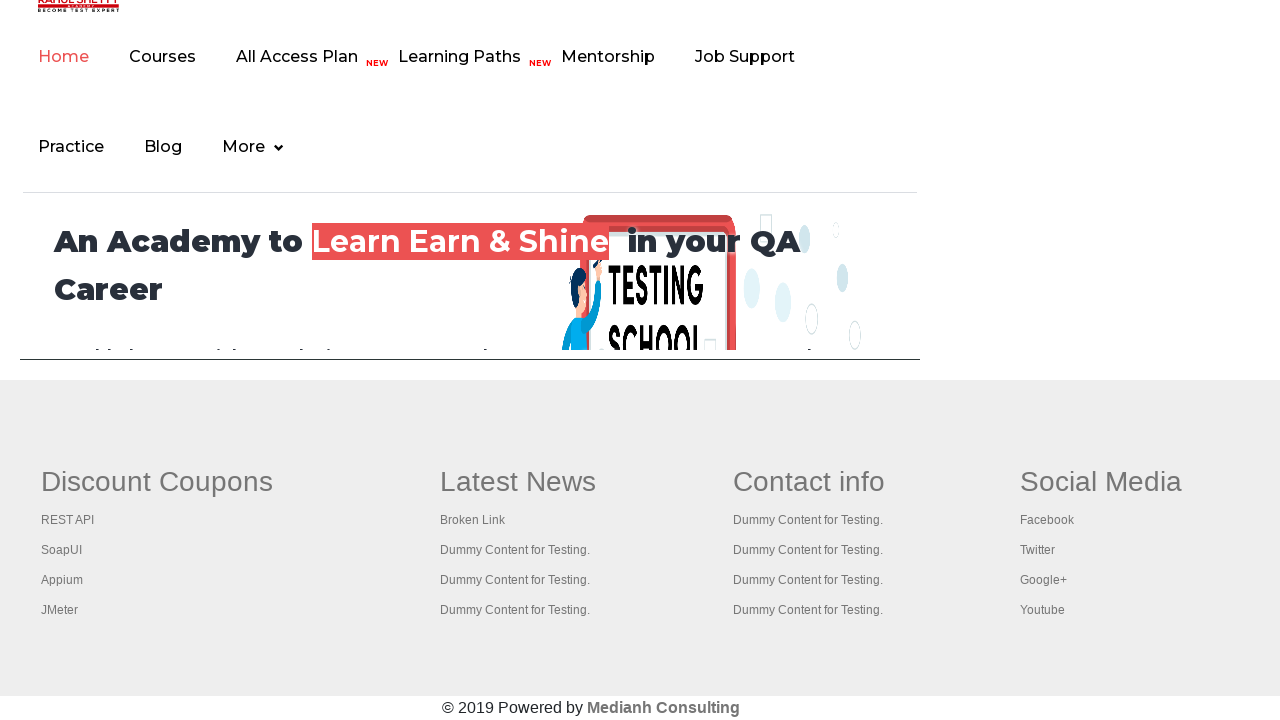

Scrolled back to the top of the page
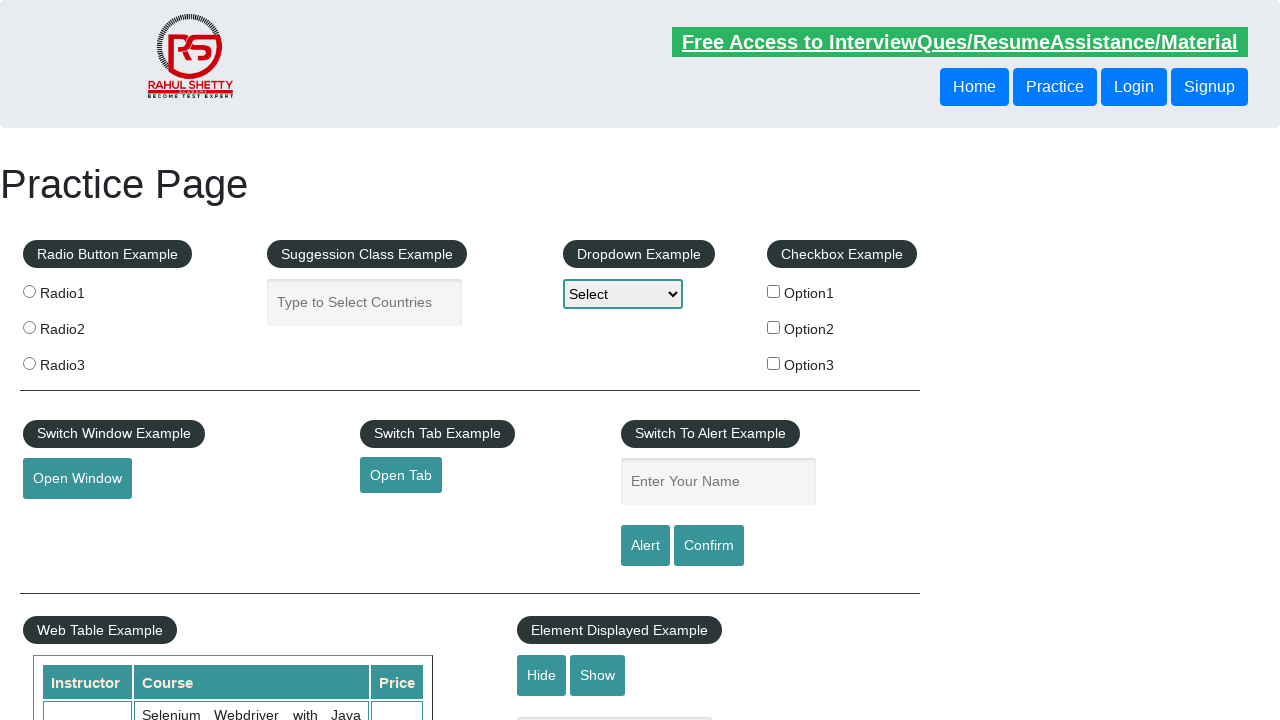

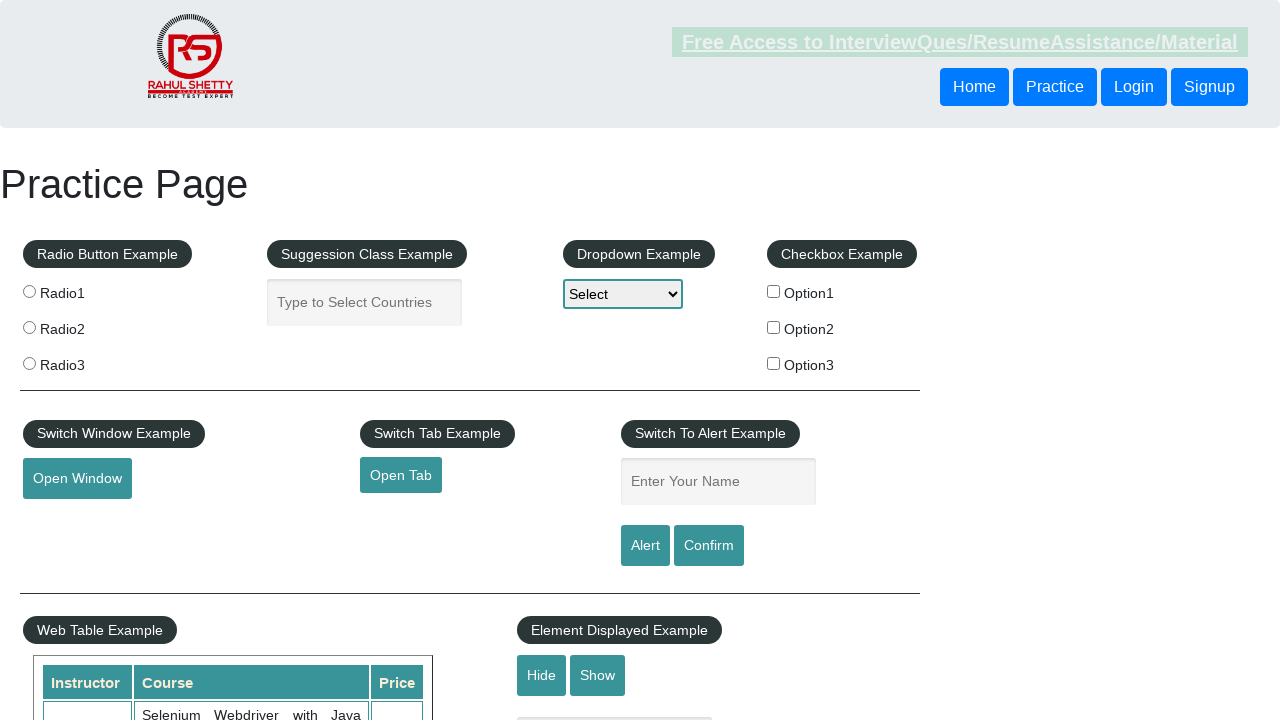